Tests form submission with only the name field filled, leaving email and phone empty

Starting URL: https://lm.skillbox.cc/qa_tester/module02/homework1/

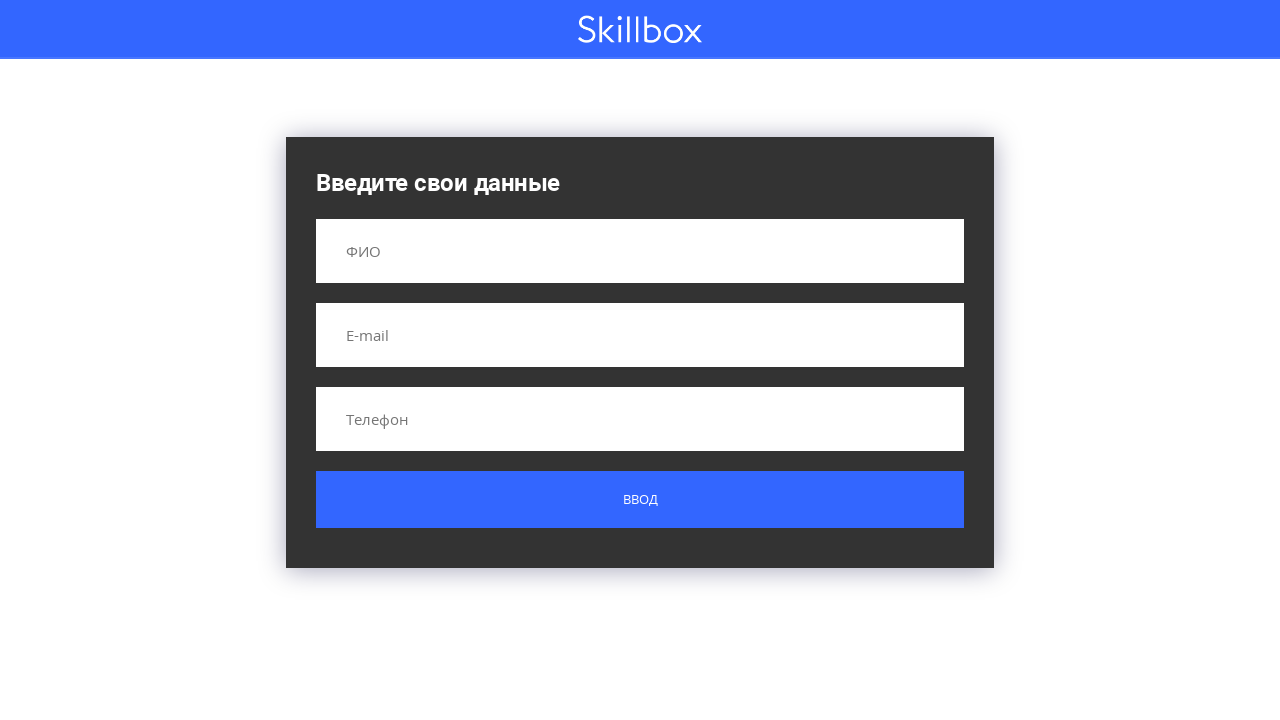

Filled name field with 'Пупкин Василий Алибабаевич' on input[name='name']
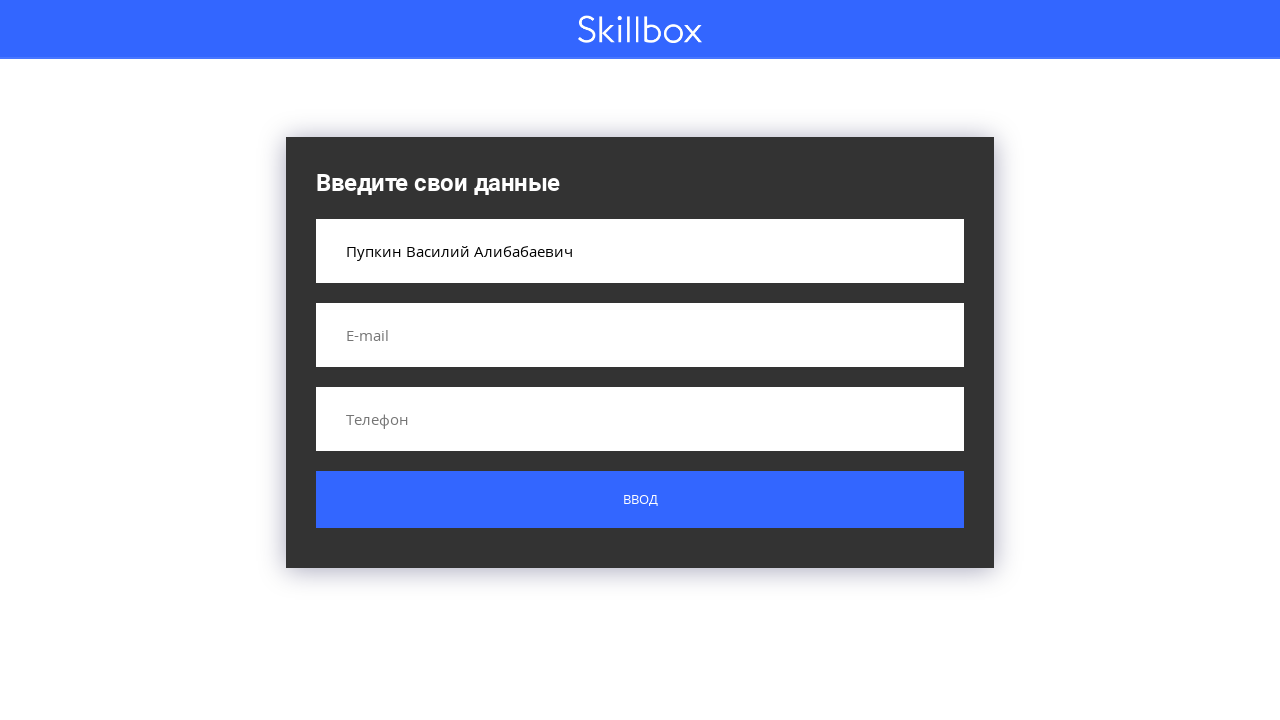

Clicked submit button at (640, 500) on .button
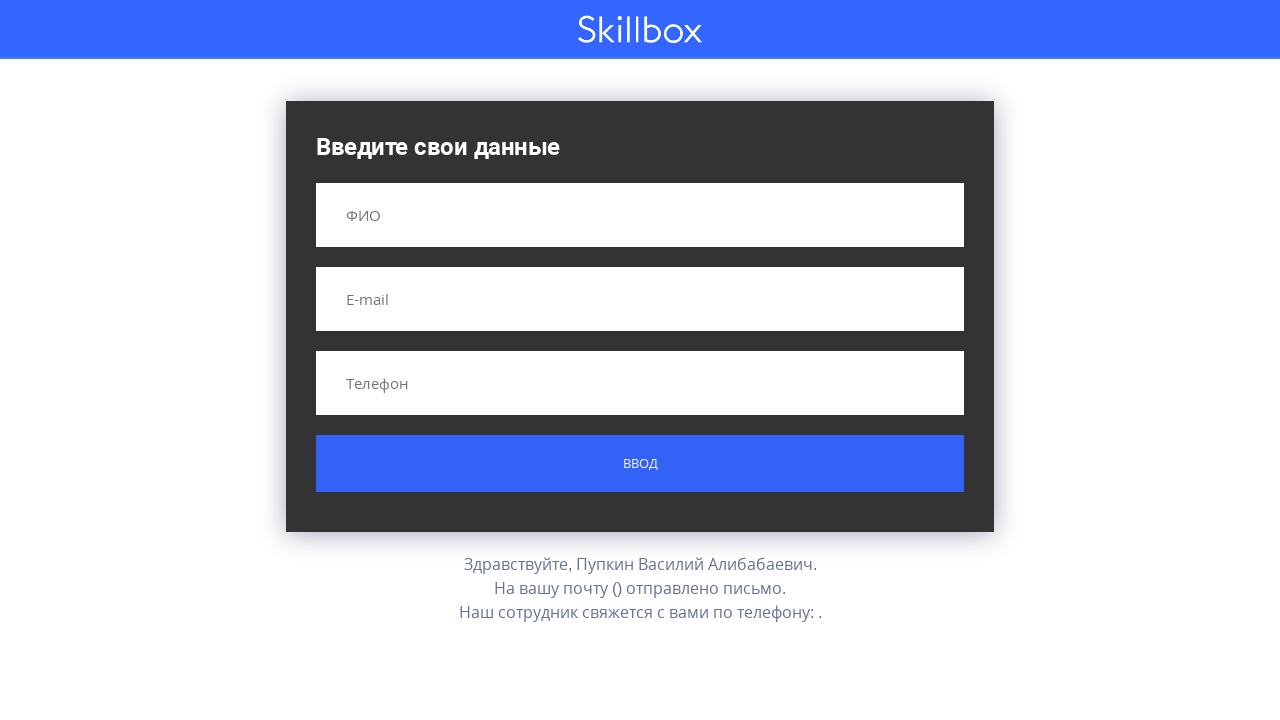

Form submission result appeared
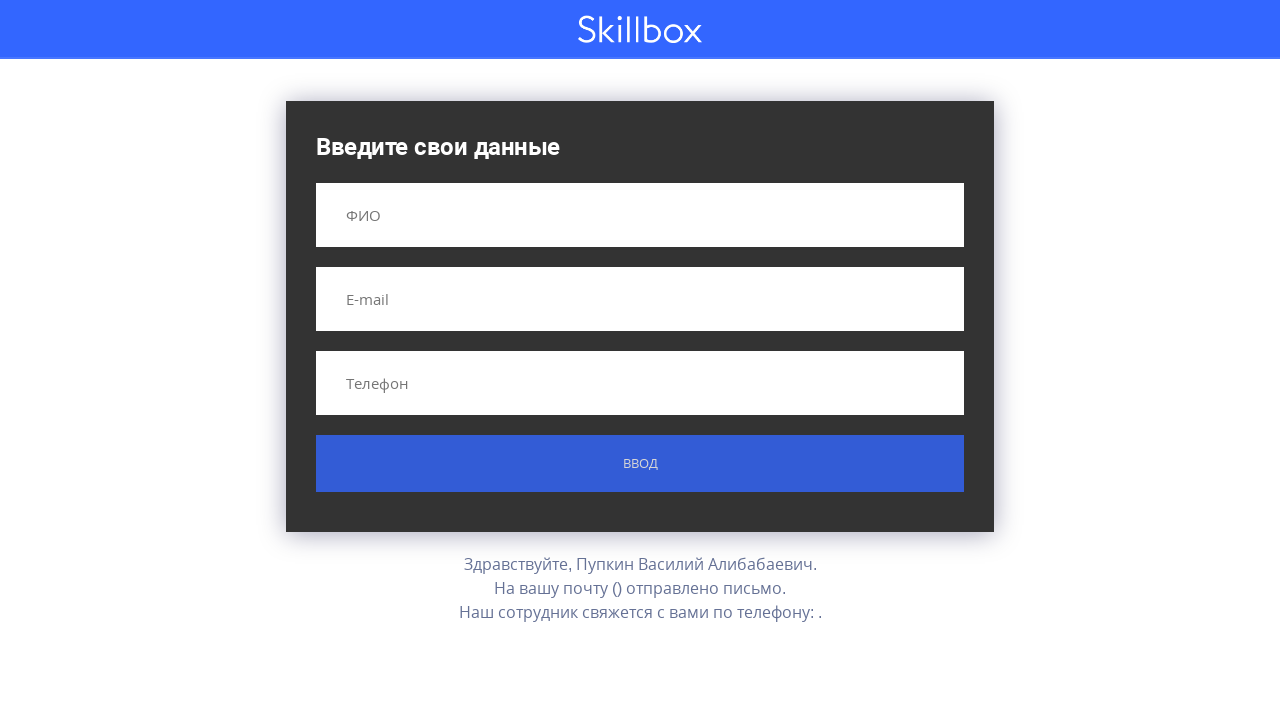

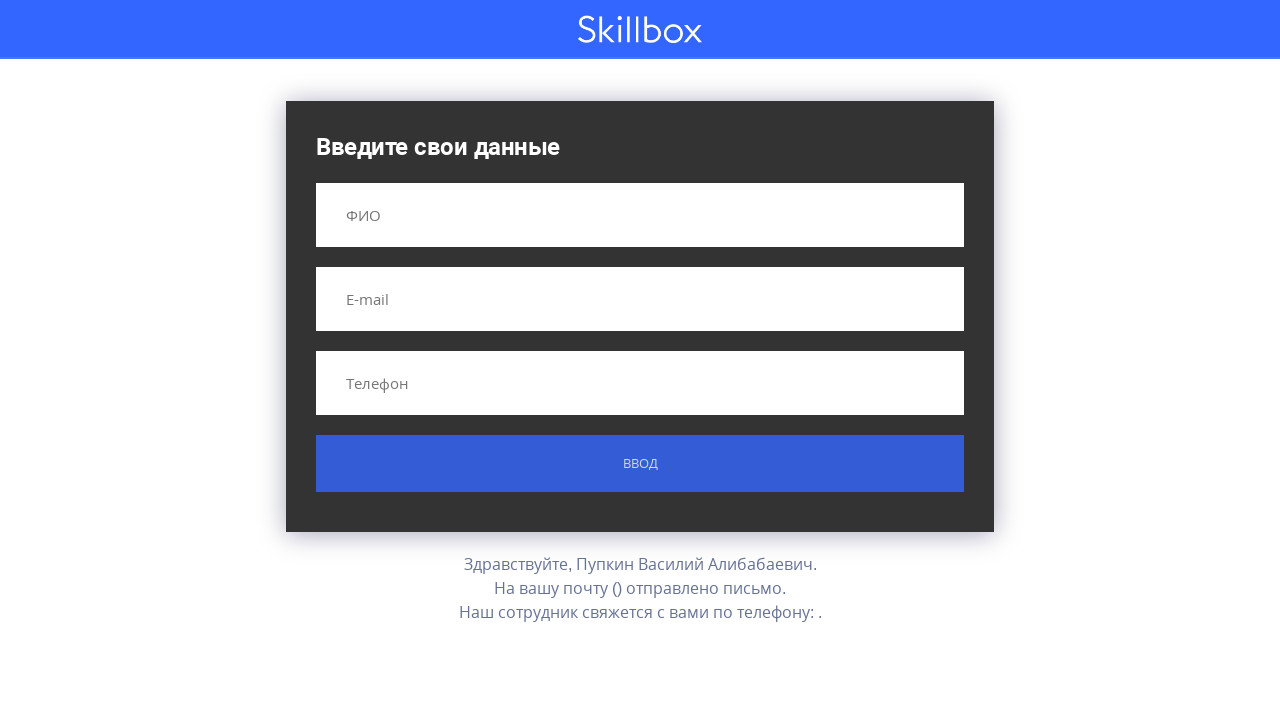